Tests JavaScript alert handling including simple alerts, confirmation alerts, and prompt alerts with text input

Starting URL: https://the-internet.herokuapp.com

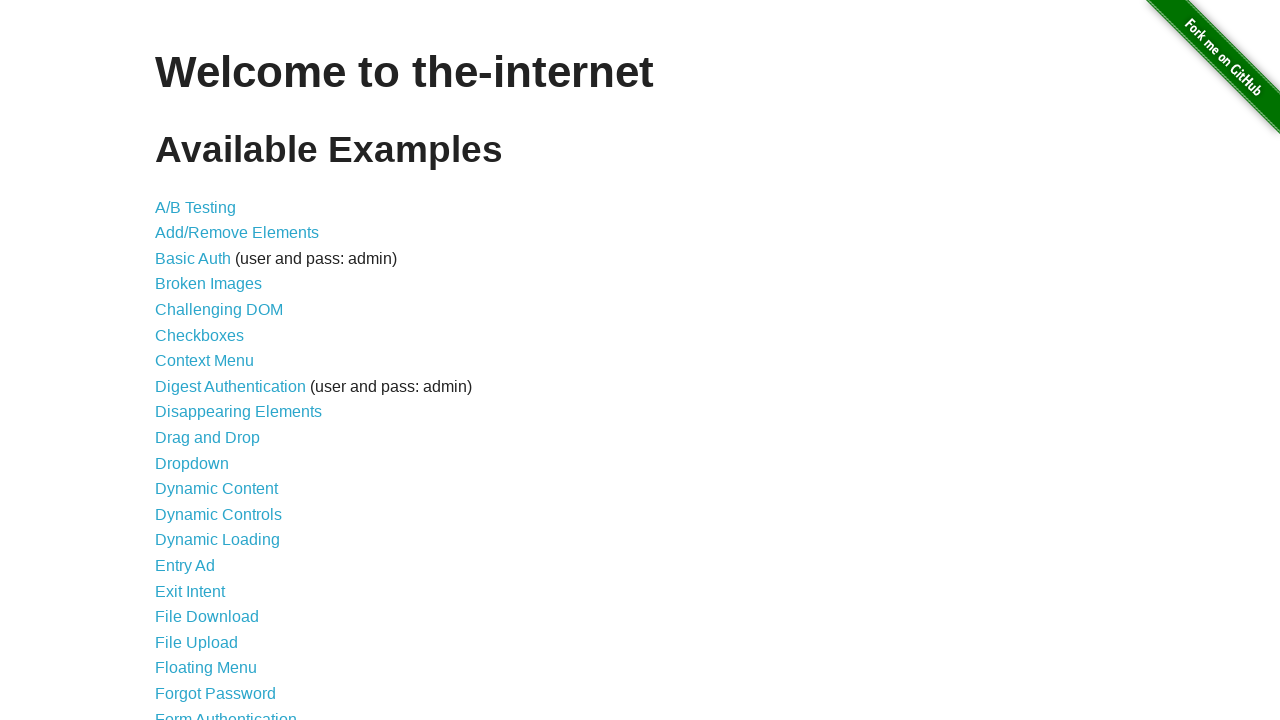

Clicked on JavaScript Alerts link to navigate to test page at (214, 361) on text=JavaScript Alerts
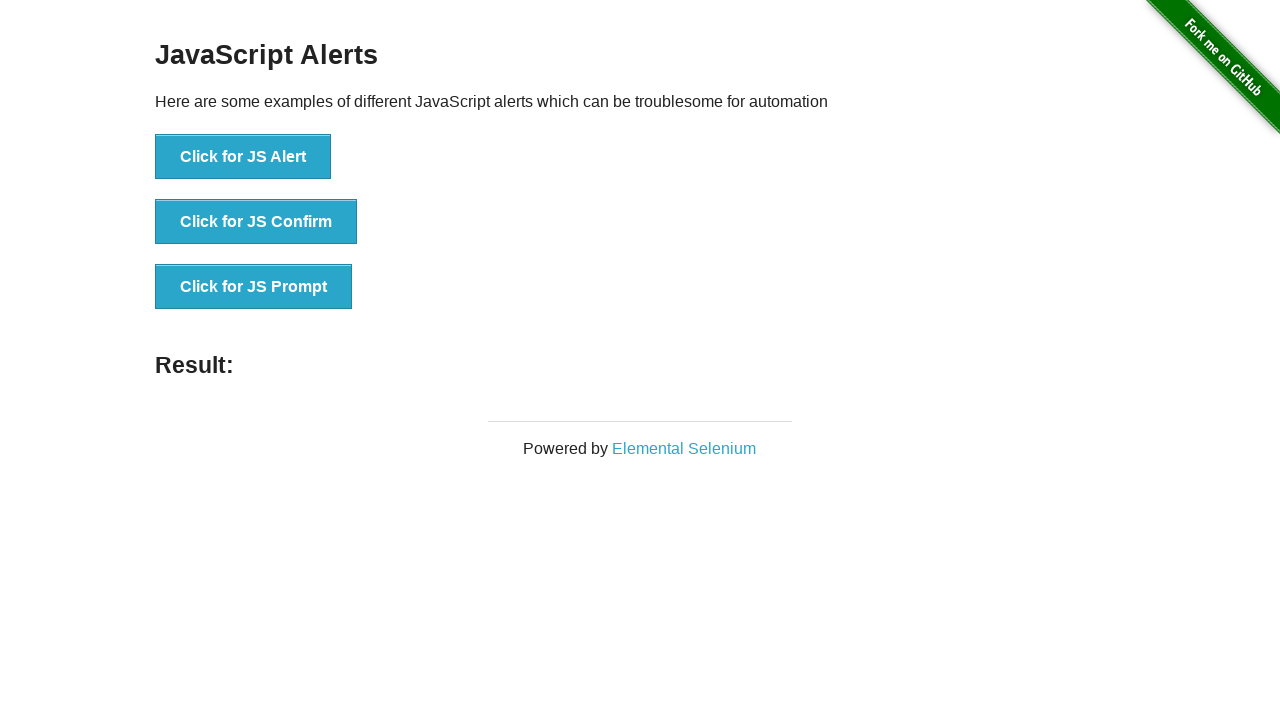

Clicked button to trigger simple JavaScript alert at (243, 157) on text=Click for JS Alert
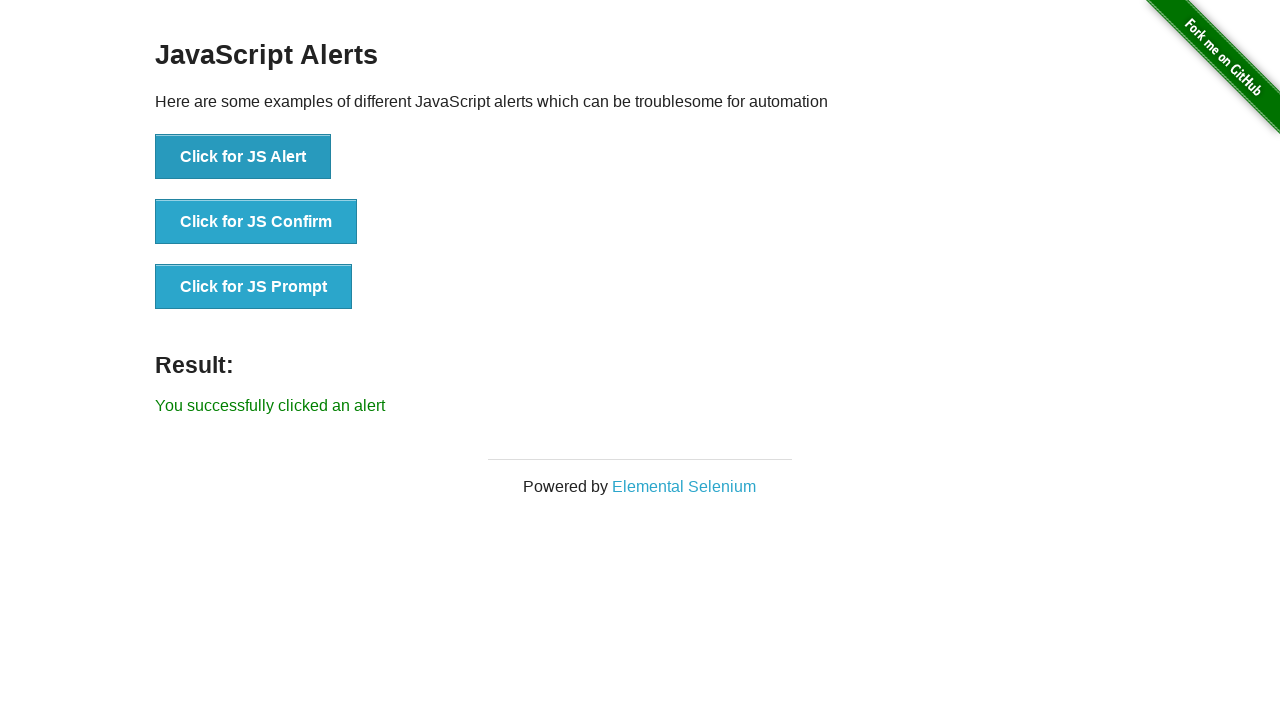

Set up dialog handler to accept alert
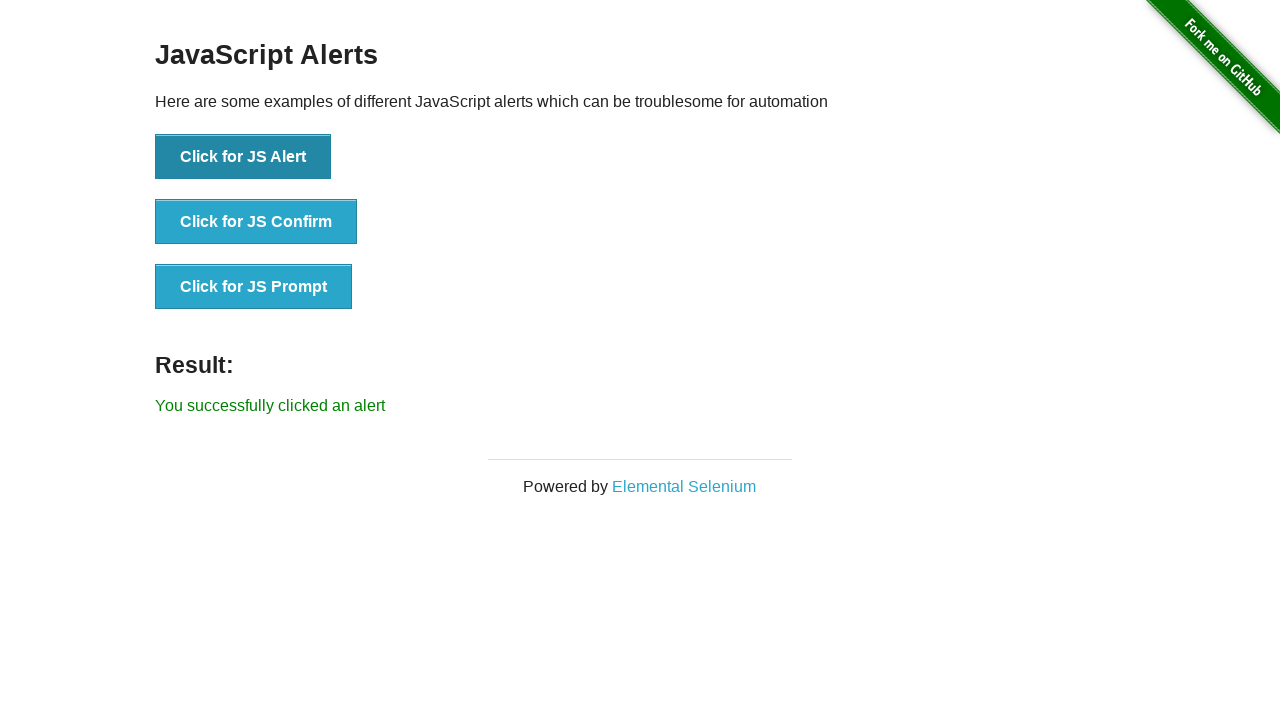

Clicked button again to trigger and accept simple alert at (243, 157) on text=Click for JS Alert
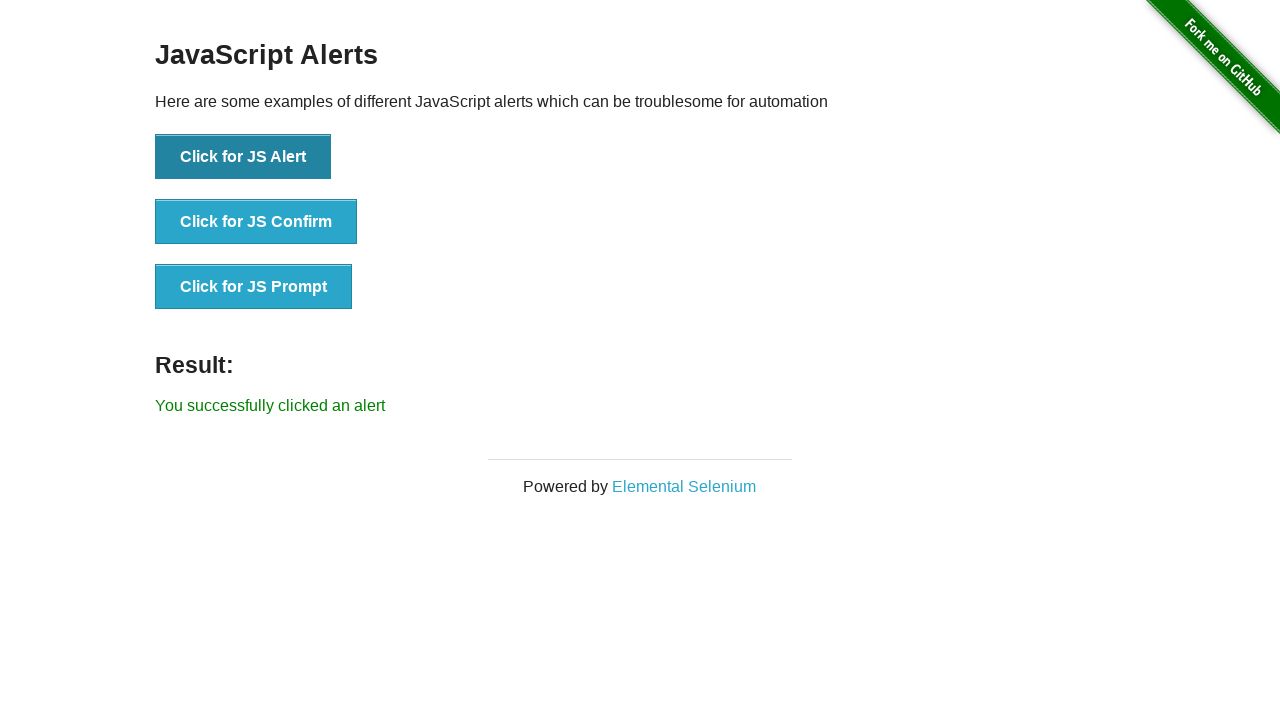

Clicked button to trigger confirmation alert at (256, 222) on button[onclick='jsConfirm()']
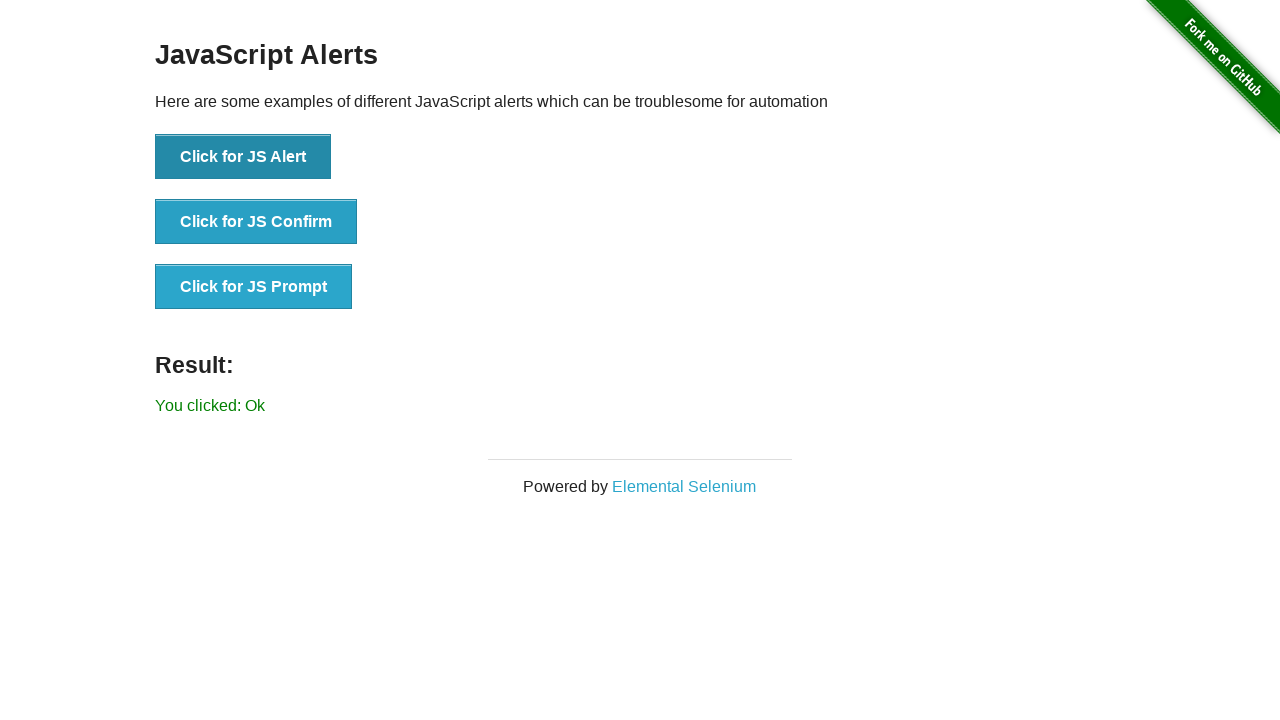

Set up dialog handler to dismiss confirmation alert
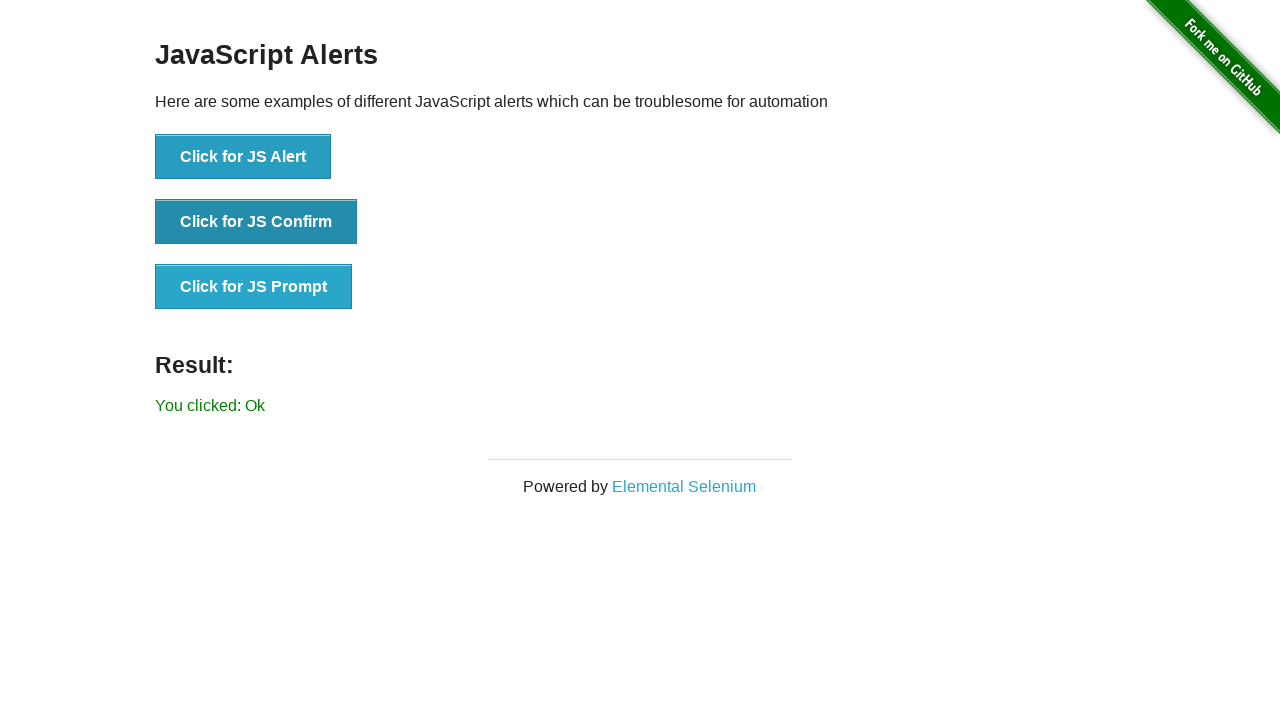

Clicked button again to trigger and dismiss confirmation alert at (256, 222) on button[onclick='jsConfirm()']
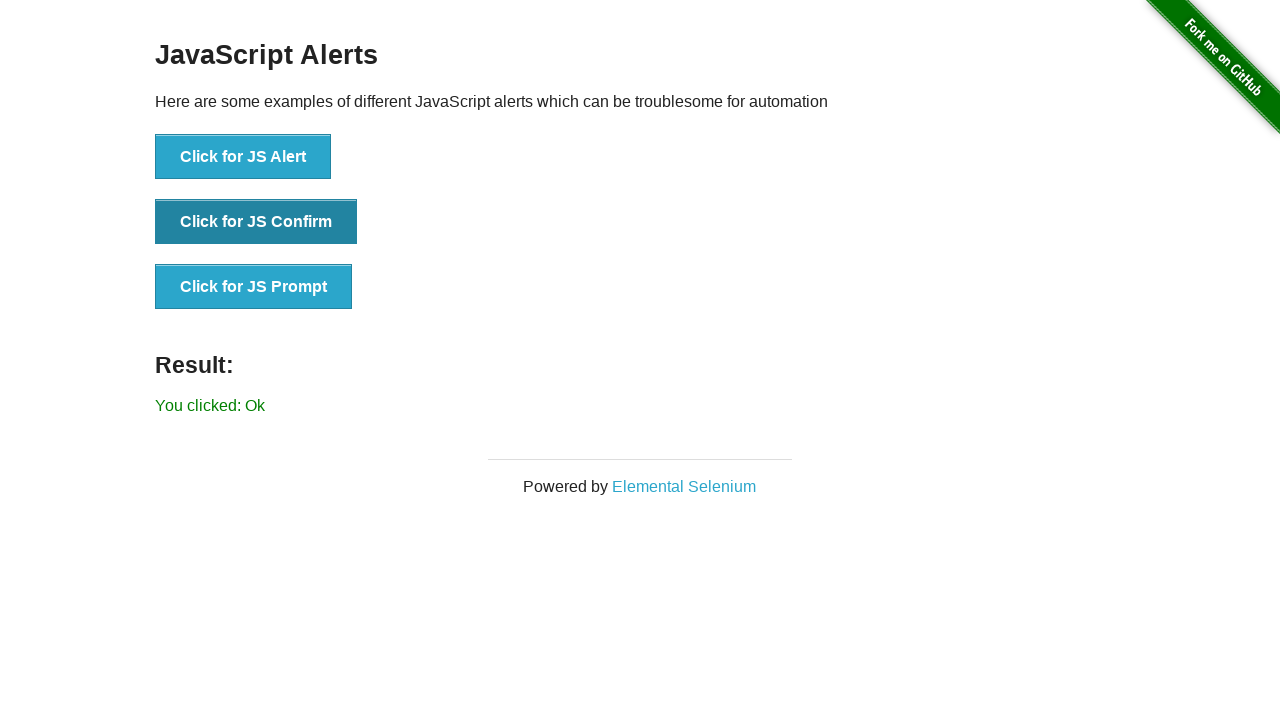

Clicked button to trigger prompt alert at (254, 287) on button[onclick='jsPrompt()']
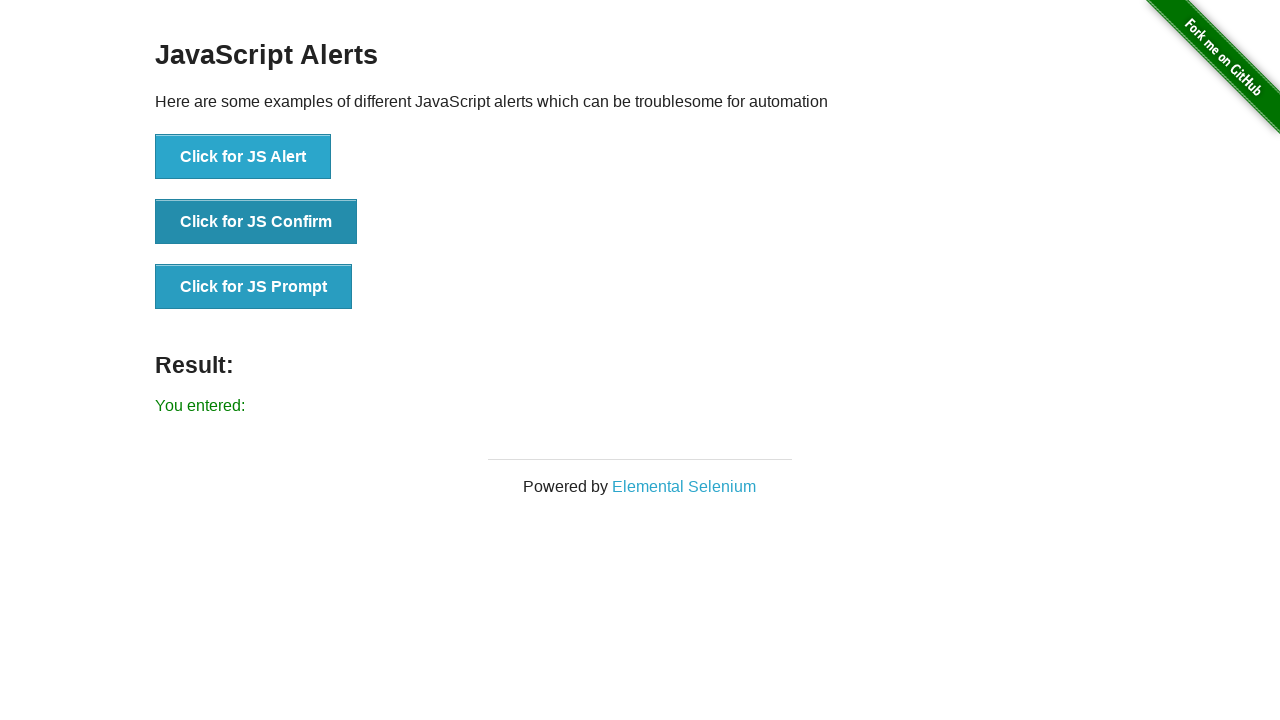

Set up dialog handler to accept prompt alert with text input
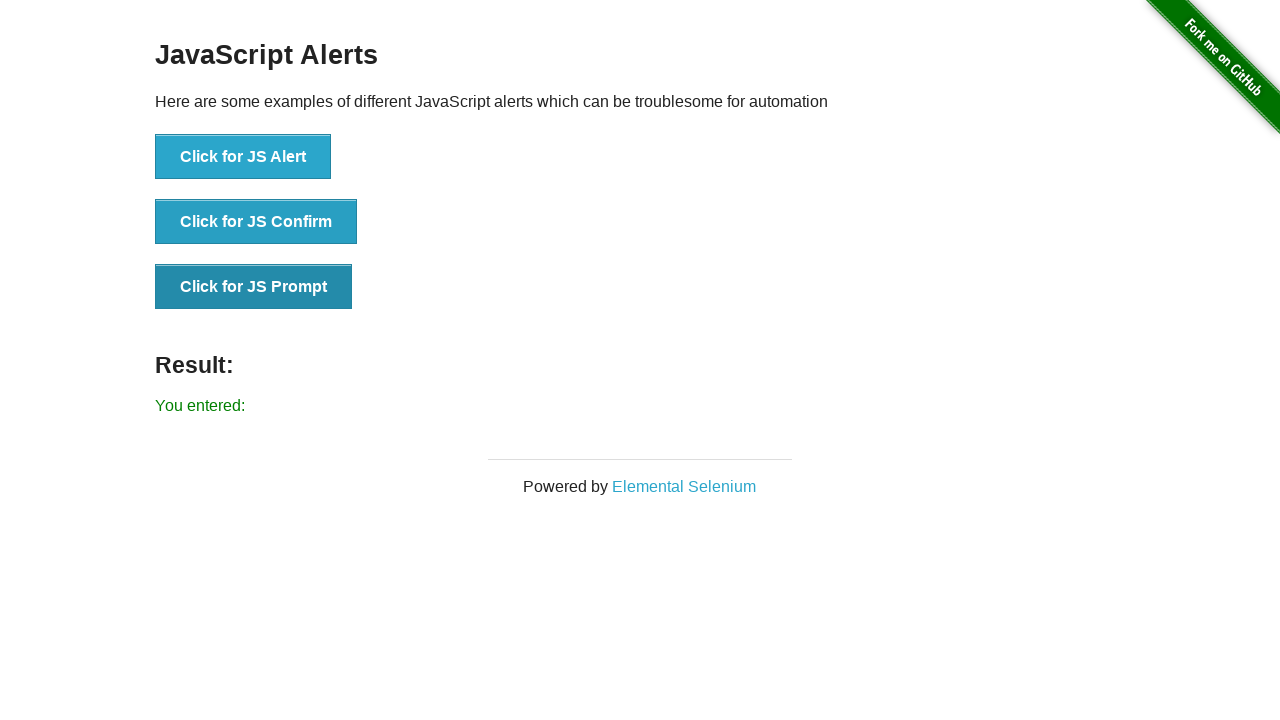

Clicked button again to trigger and accept prompt alert with user text at (254, 287) on button[onclick='jsPrompt()']
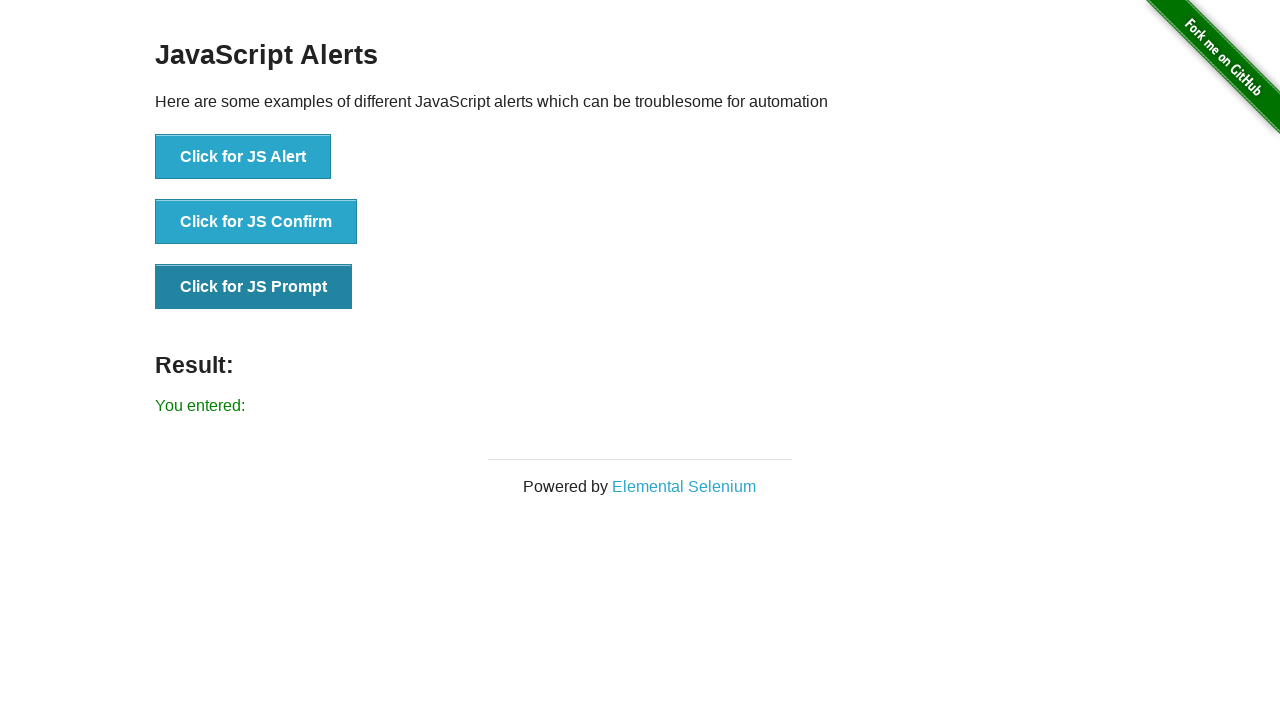

Retrieved result text from page: You entered: 
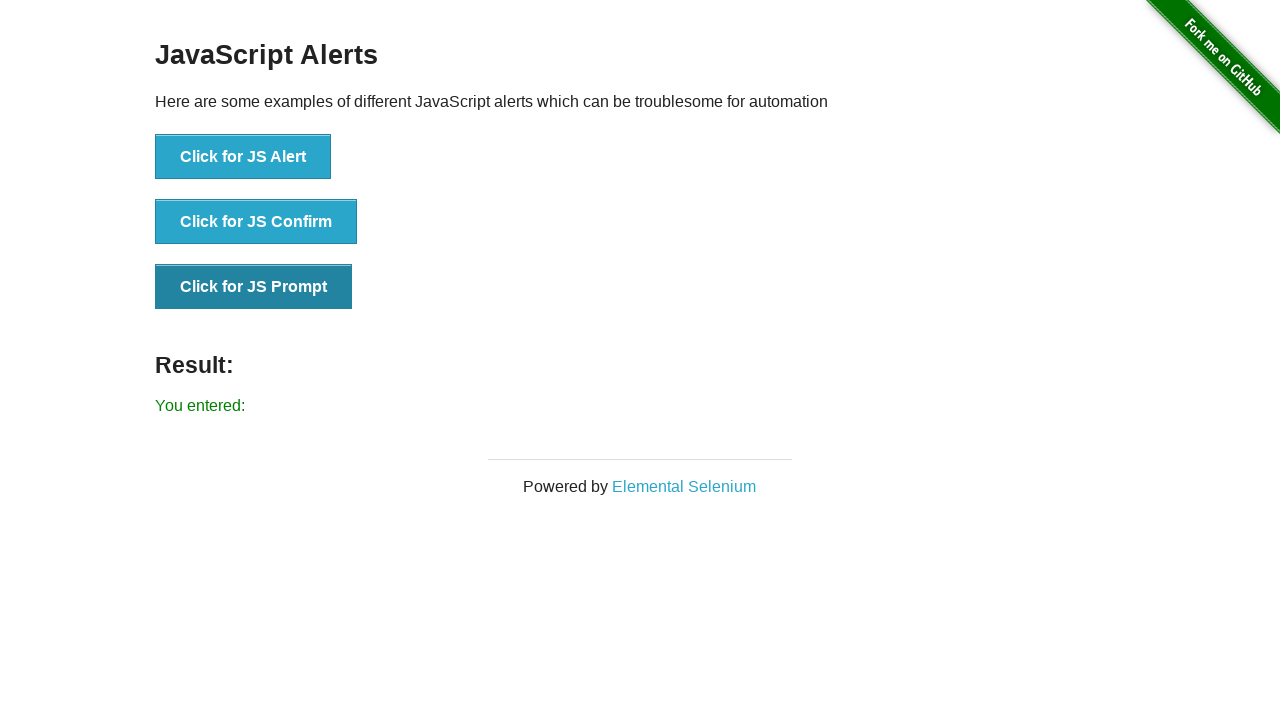

Clicked confirm button one final time at (256, 222) on text=Click for JS Confirm
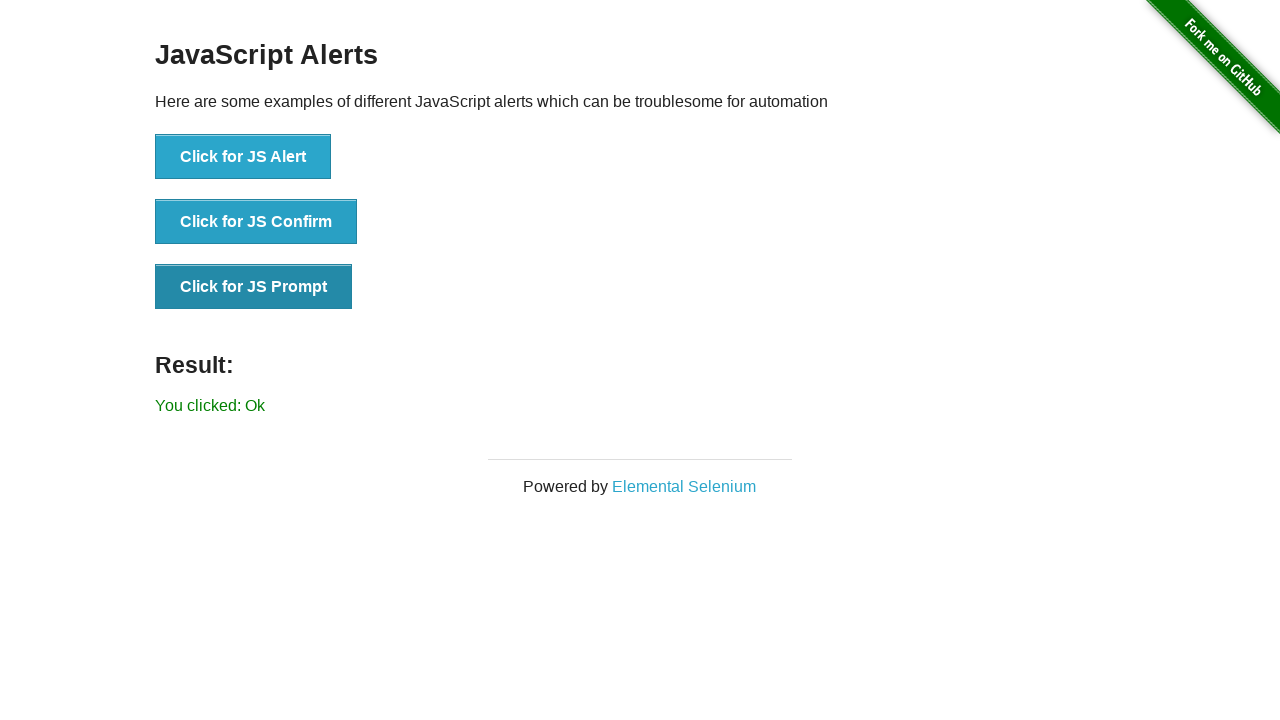

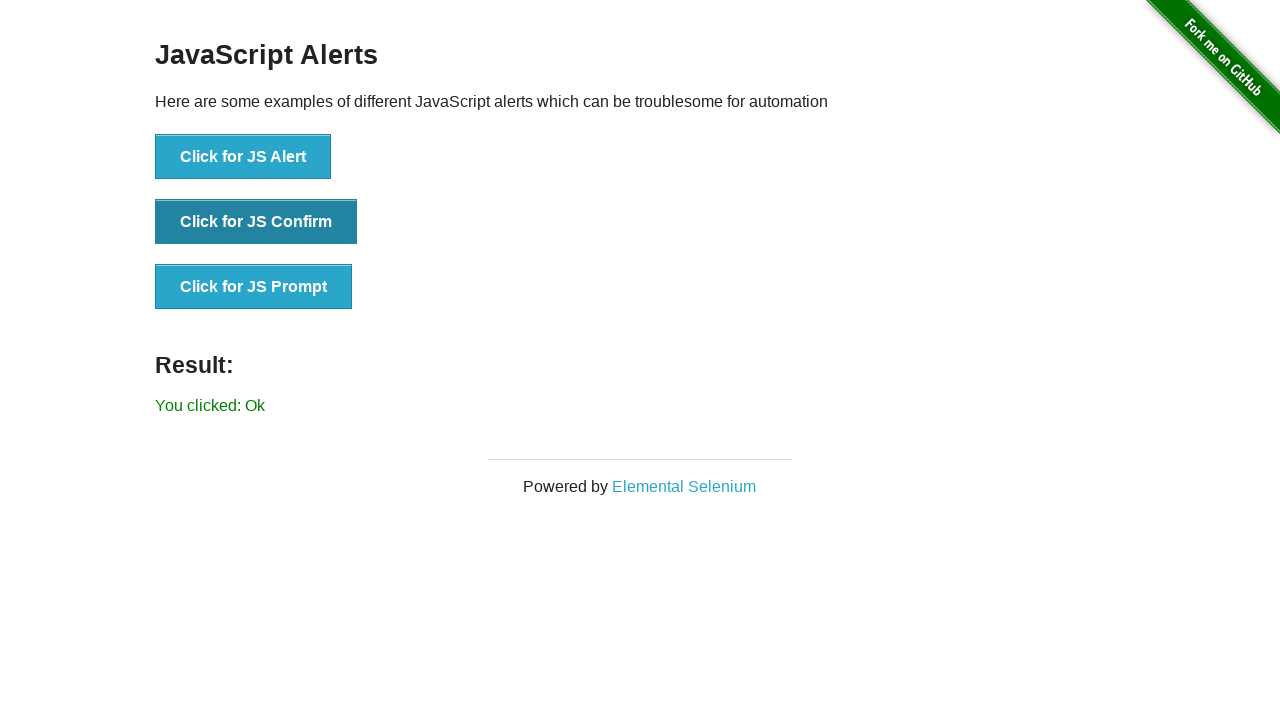